Navigates to a course content page, performs a right-click context menu action on a resume element, and simulates keyboard navigation through the menu

Starting URL: http://greenstech.in/selenium-course-content.html

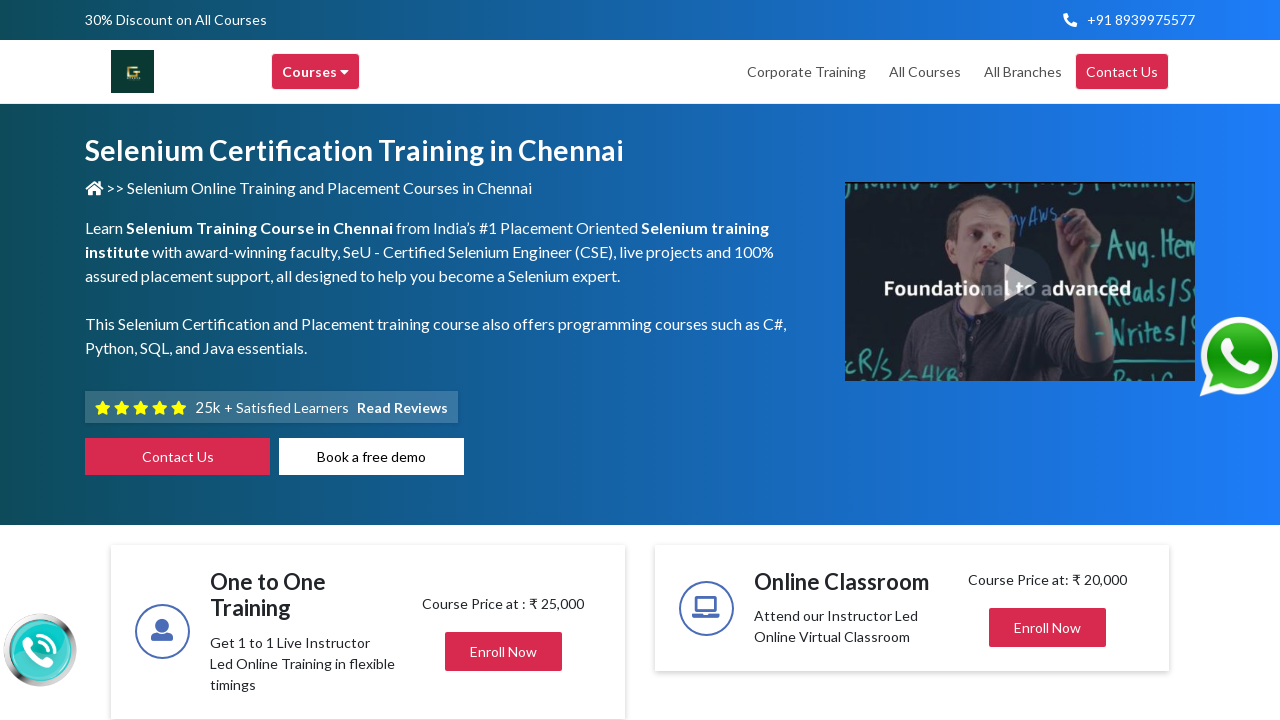

Located the resume element (3rd plus icon)
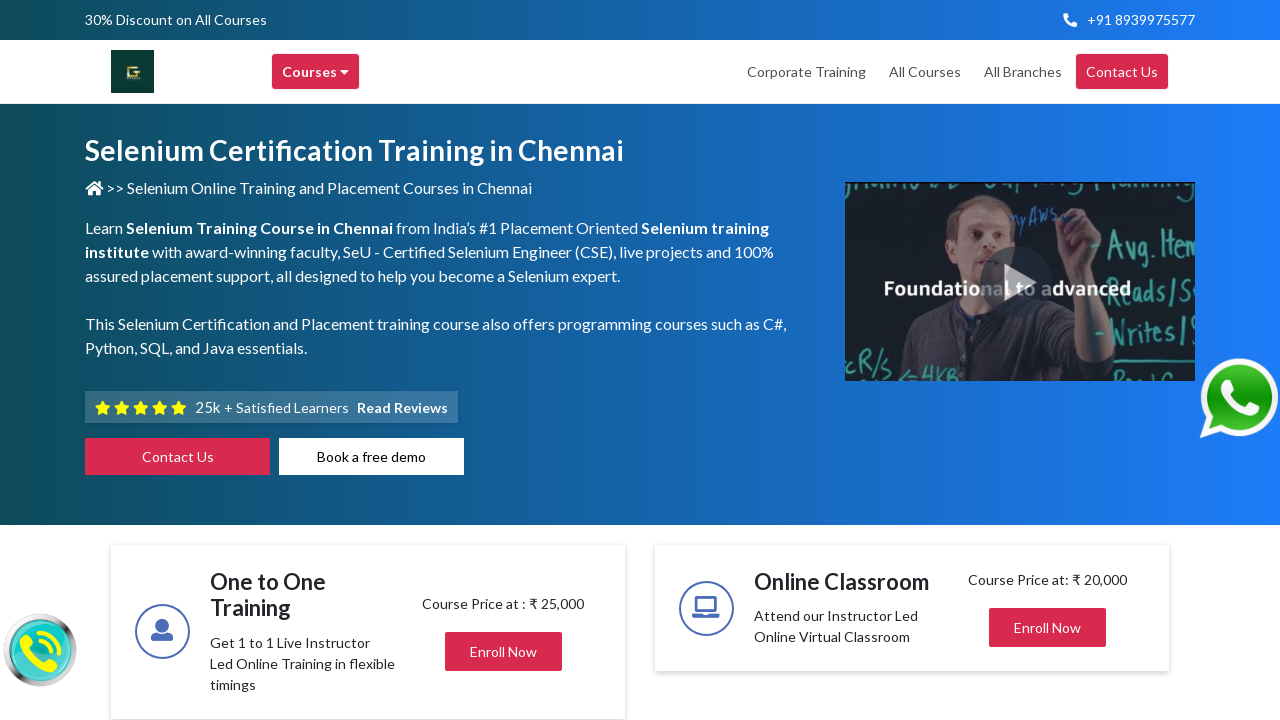

Hovered over the resume element at (1142, 361) on (//i[@class='fas fa-plus'])[3]
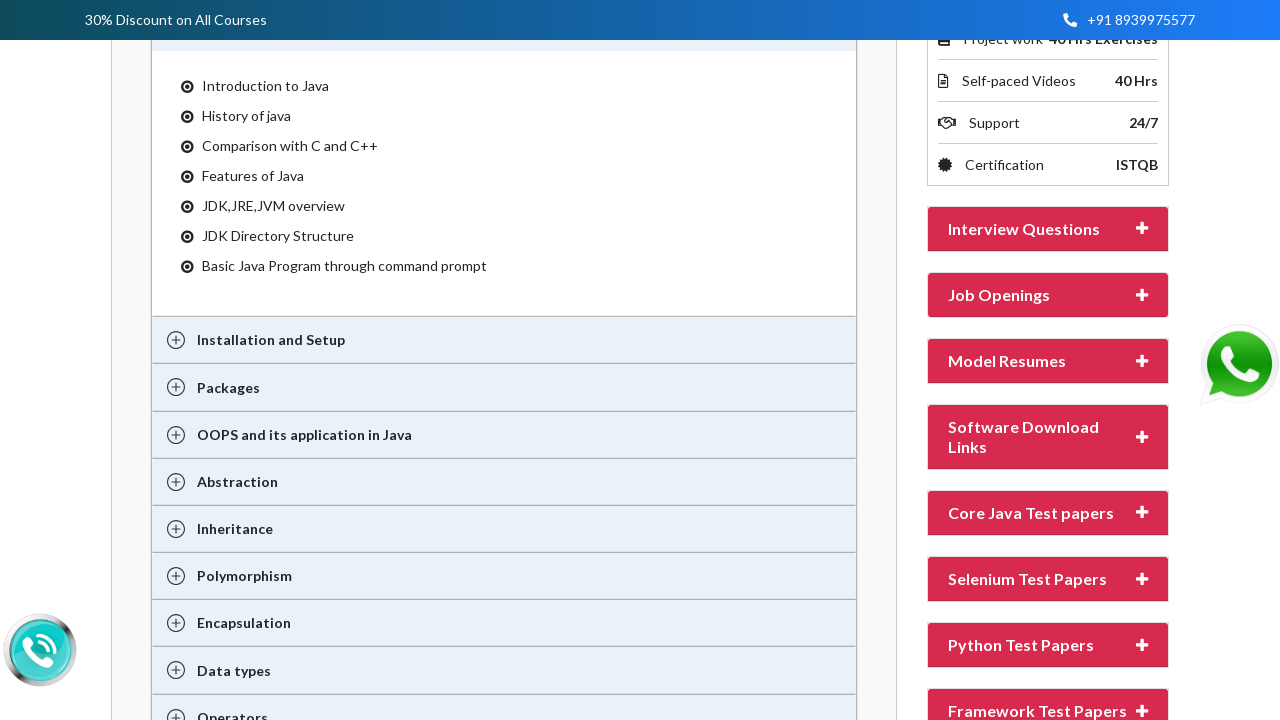

Right-clicked on resume element to open context menu at (1142, 361) on (//i[@class='fas fa-plus'])[3]
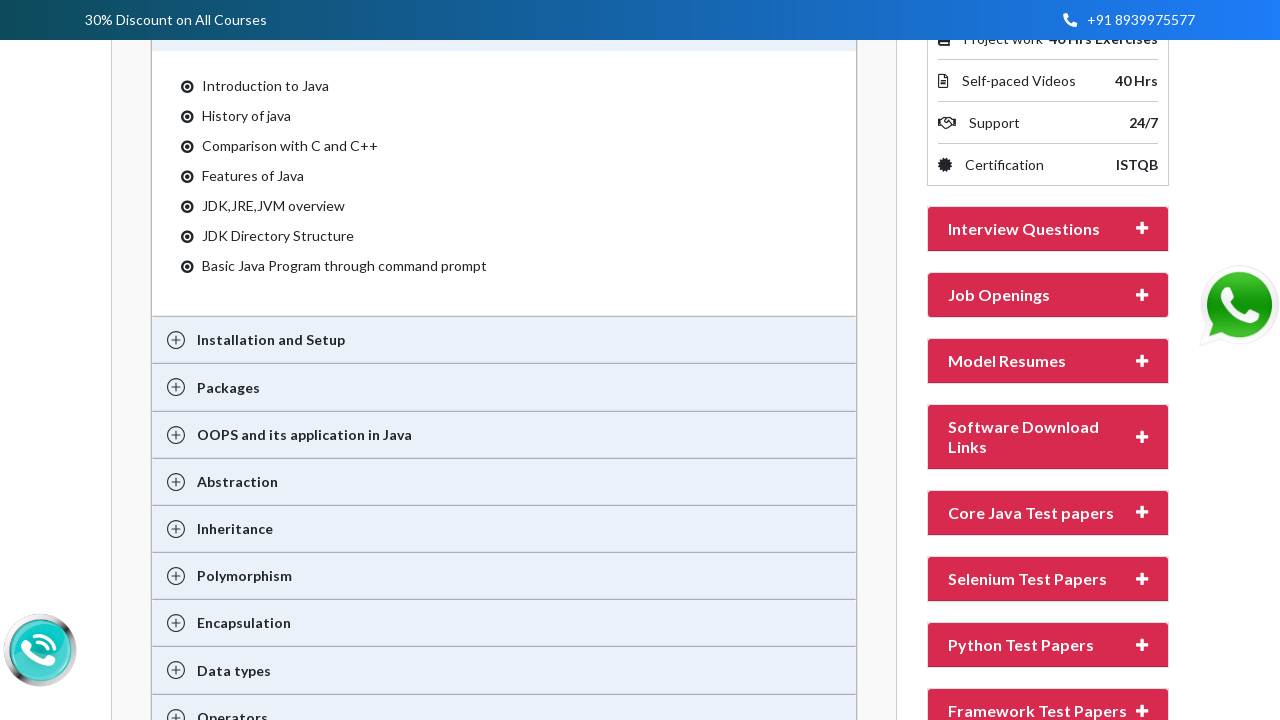

Pressed PageDown to navigate context menu (iteration 1/3)
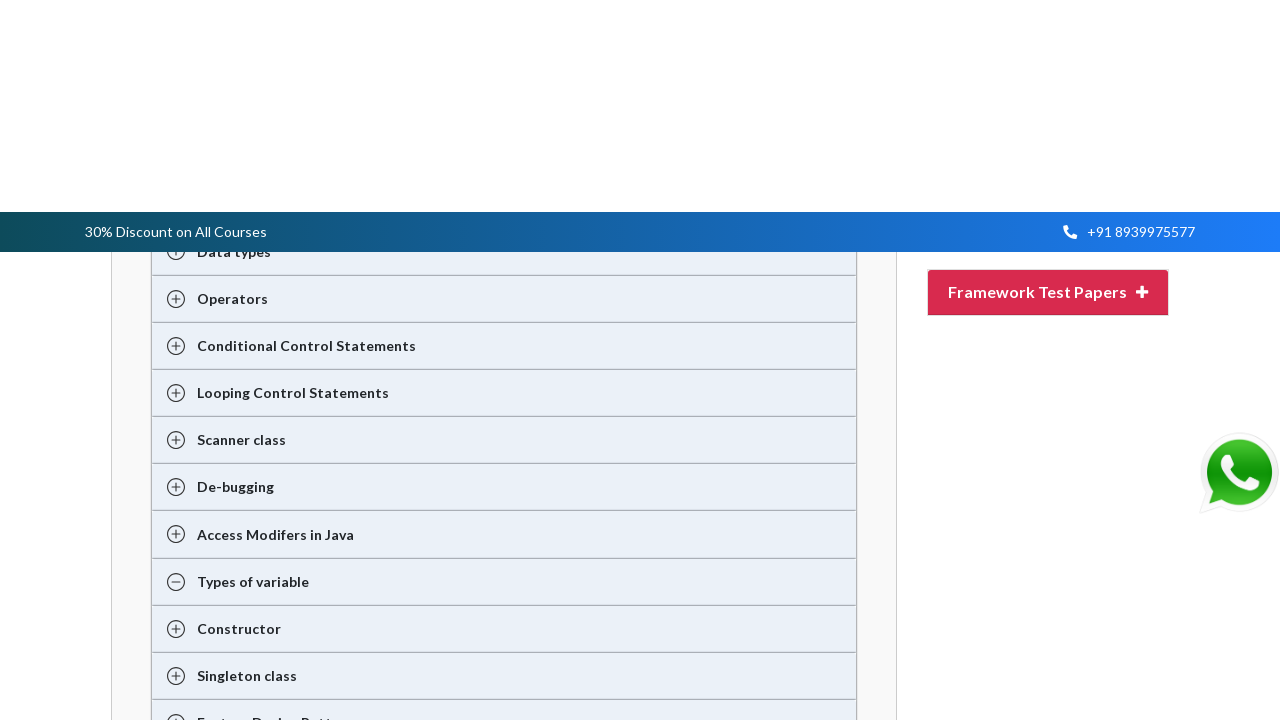

Pressed PageDown to navigate context menu (iteration 2/3)
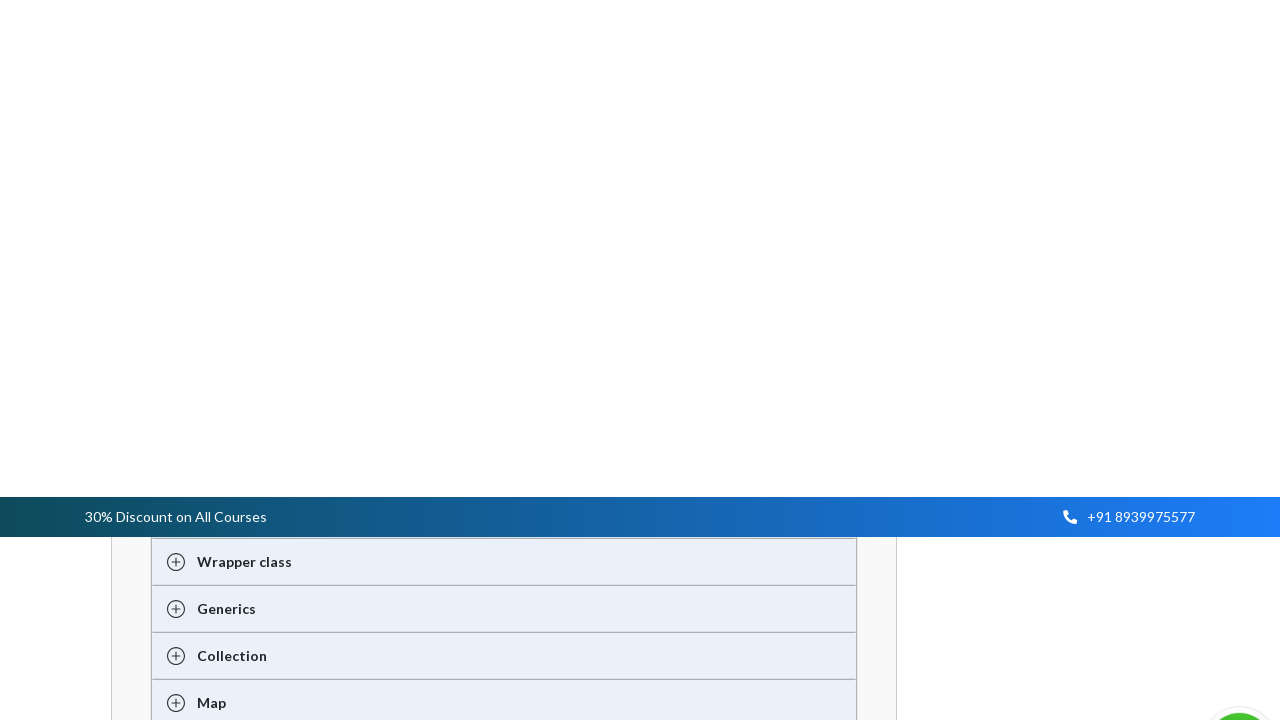

Pressed PageDown to navigate context menu (iteration 3/3)
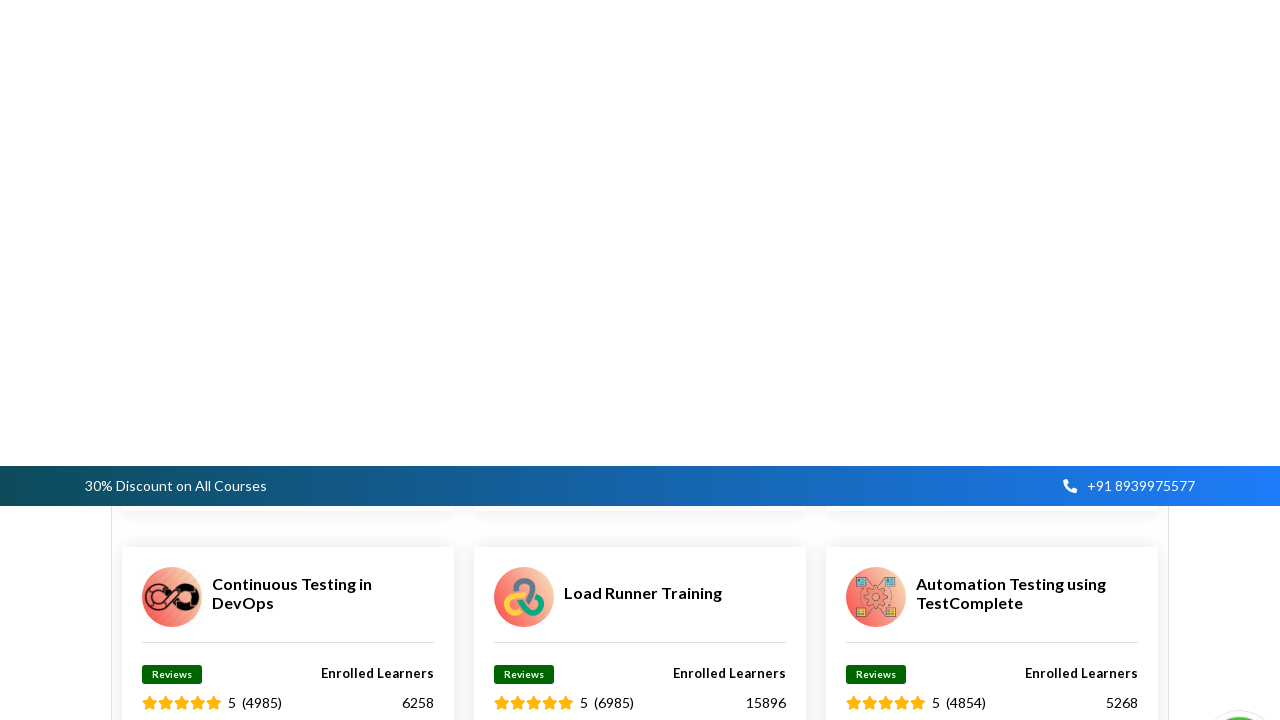

Pressed Enter to select the menu option
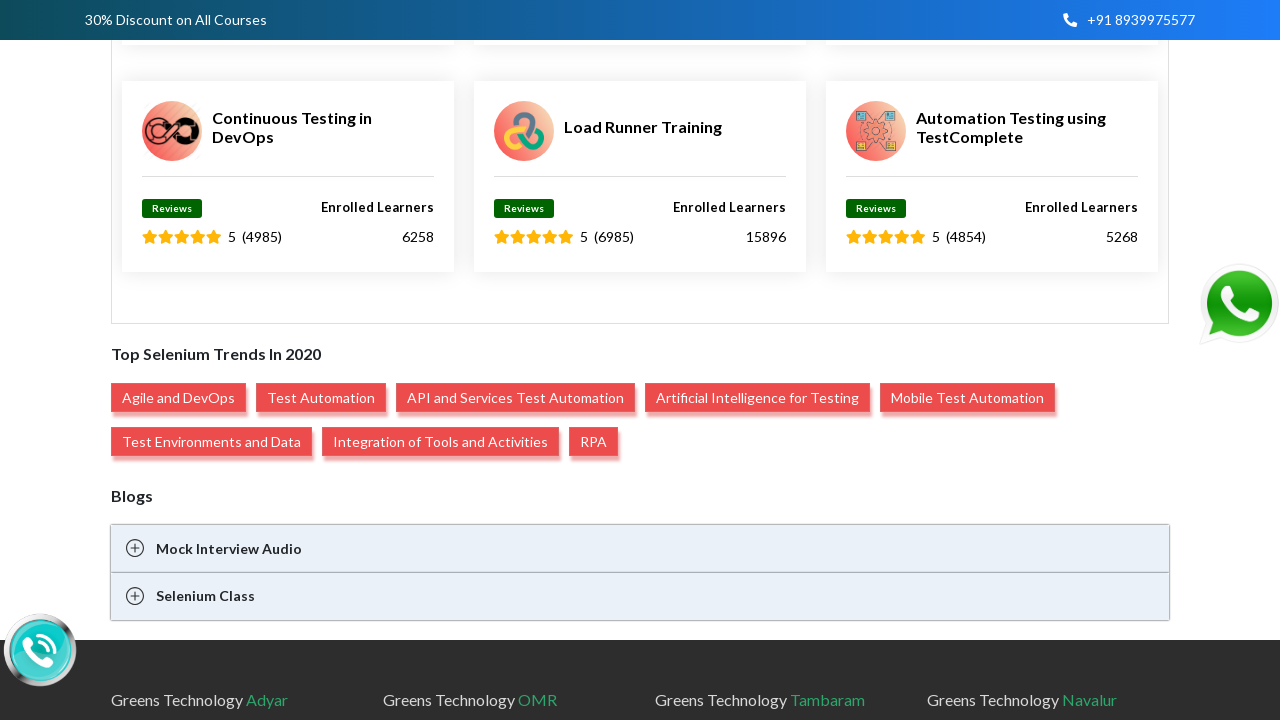

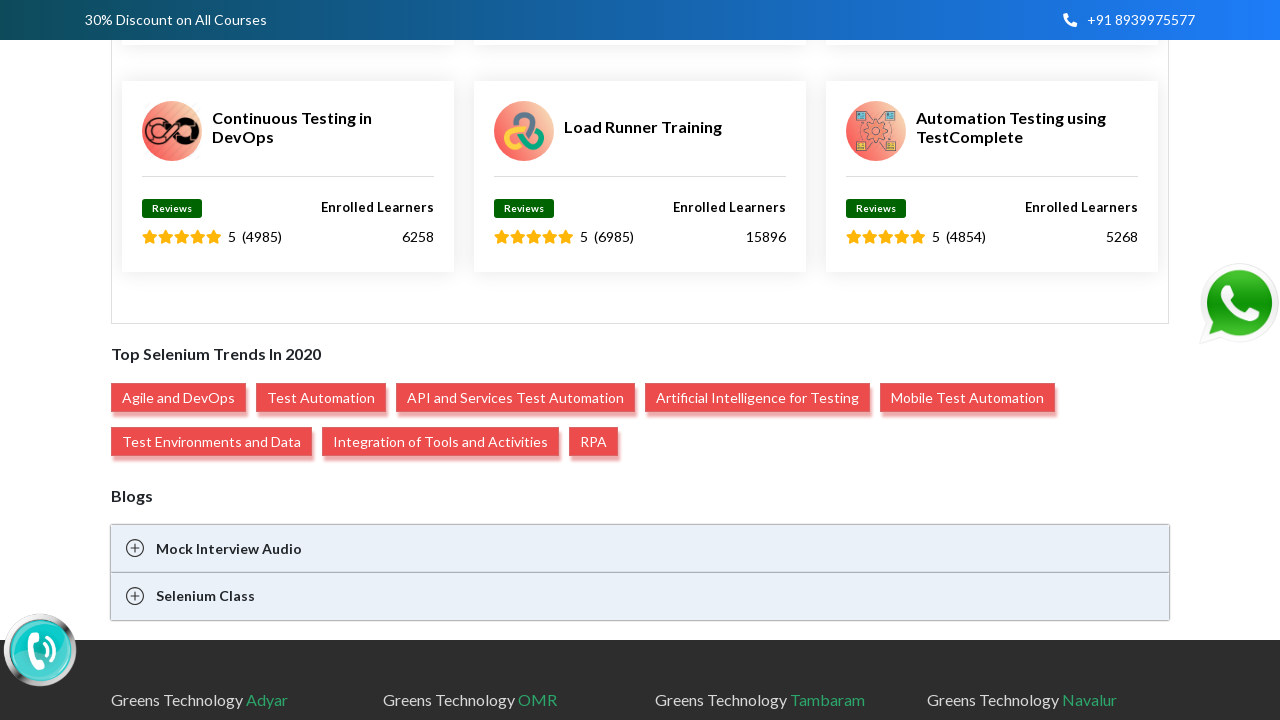